Tests adding elements dynamically by clicking "Add Element" button and verifying an element is added

Starting URL: https://the-internet.herokuapp.com/

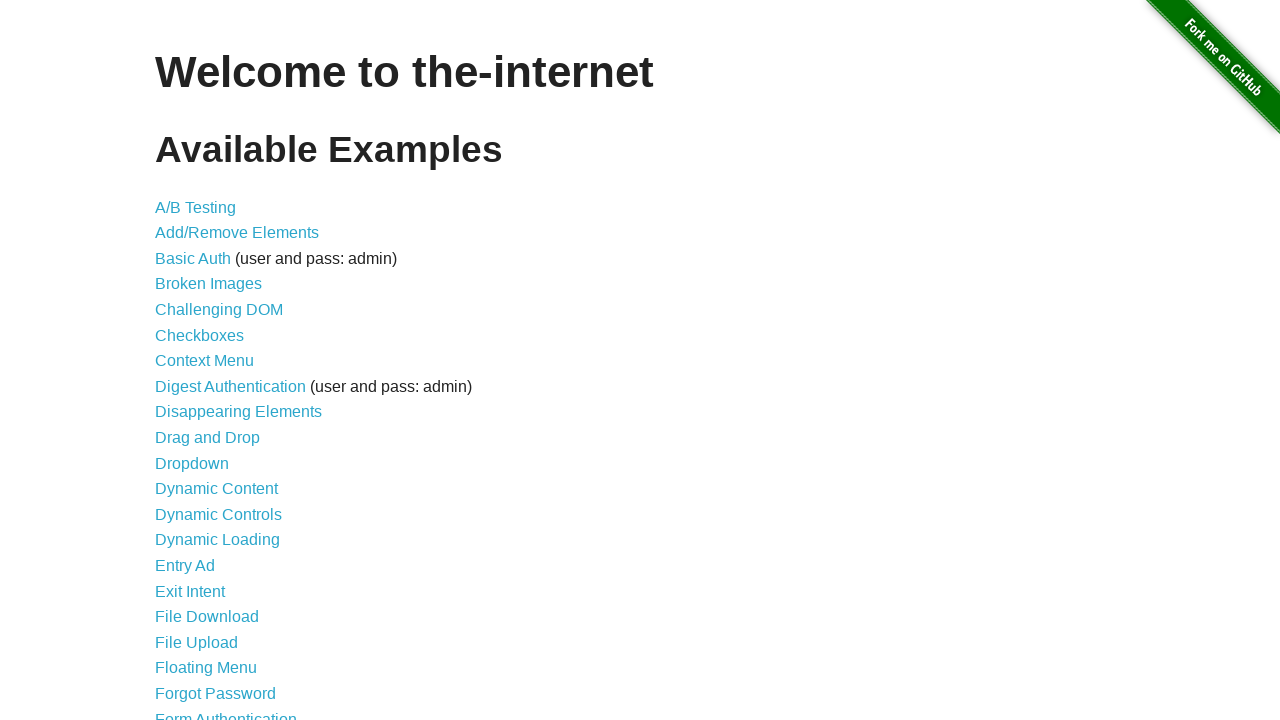

Clicked on Add/Remove Elements link at (237, 233) on xpath=//a[text()='Add/Remove Elements']
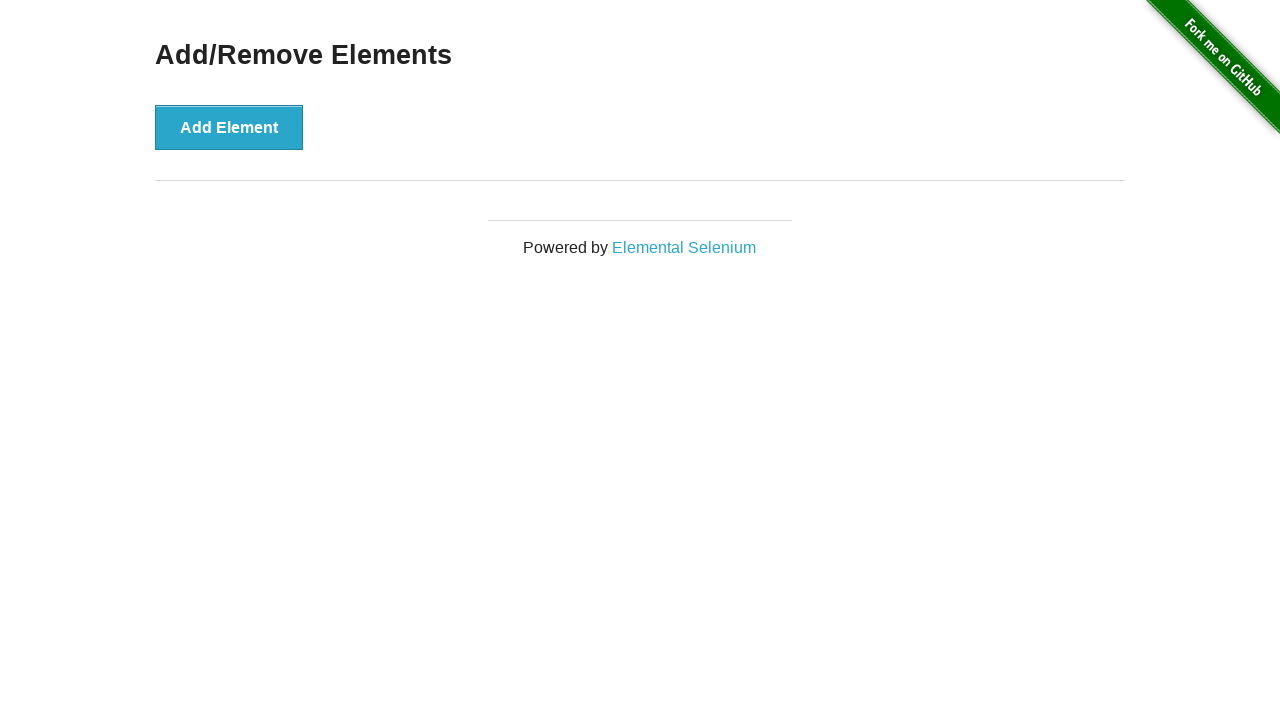

Verified no elements exist before adding
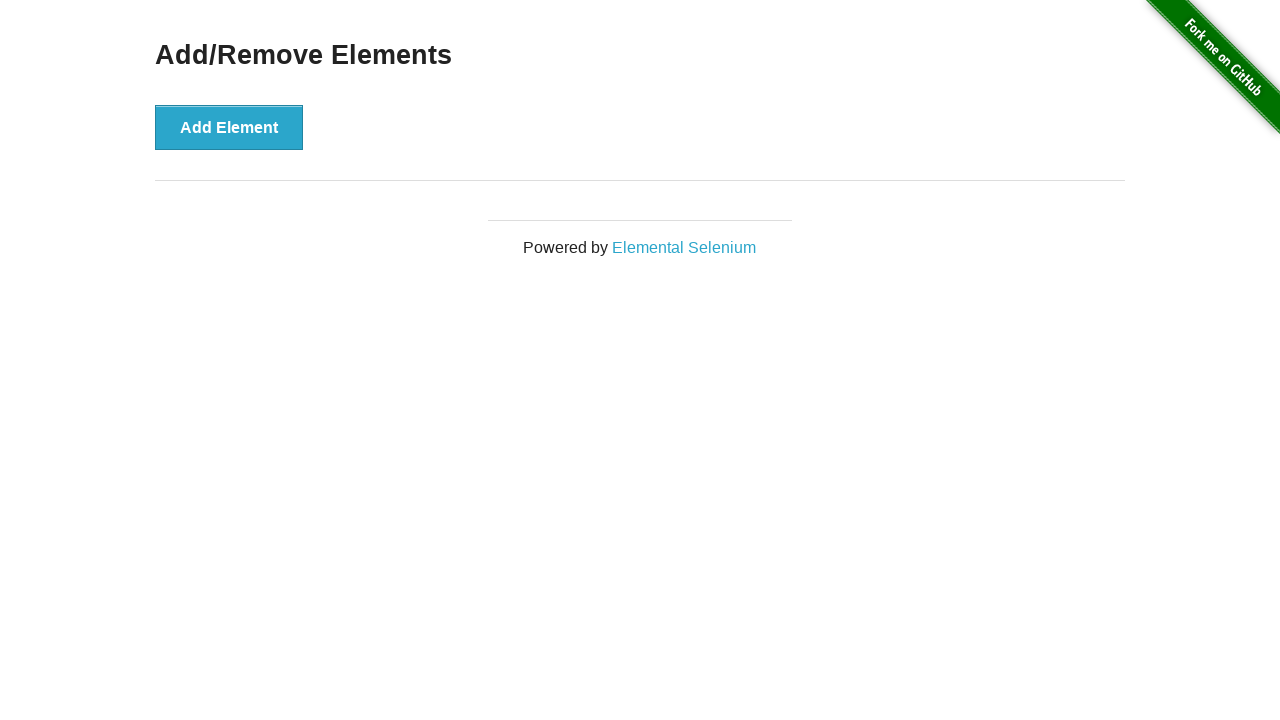

Clicked Add Element button at (229, 127) on xpath=//button[text()='Add Element']
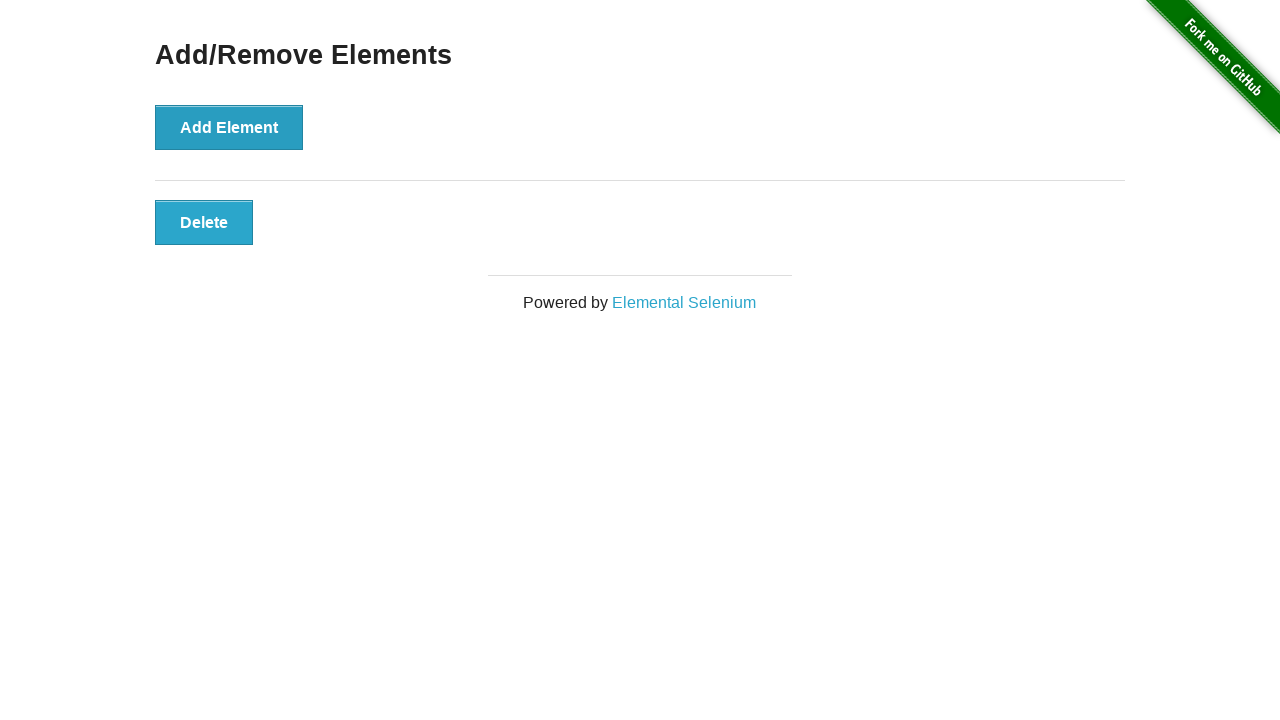

Verified one element was added successfully
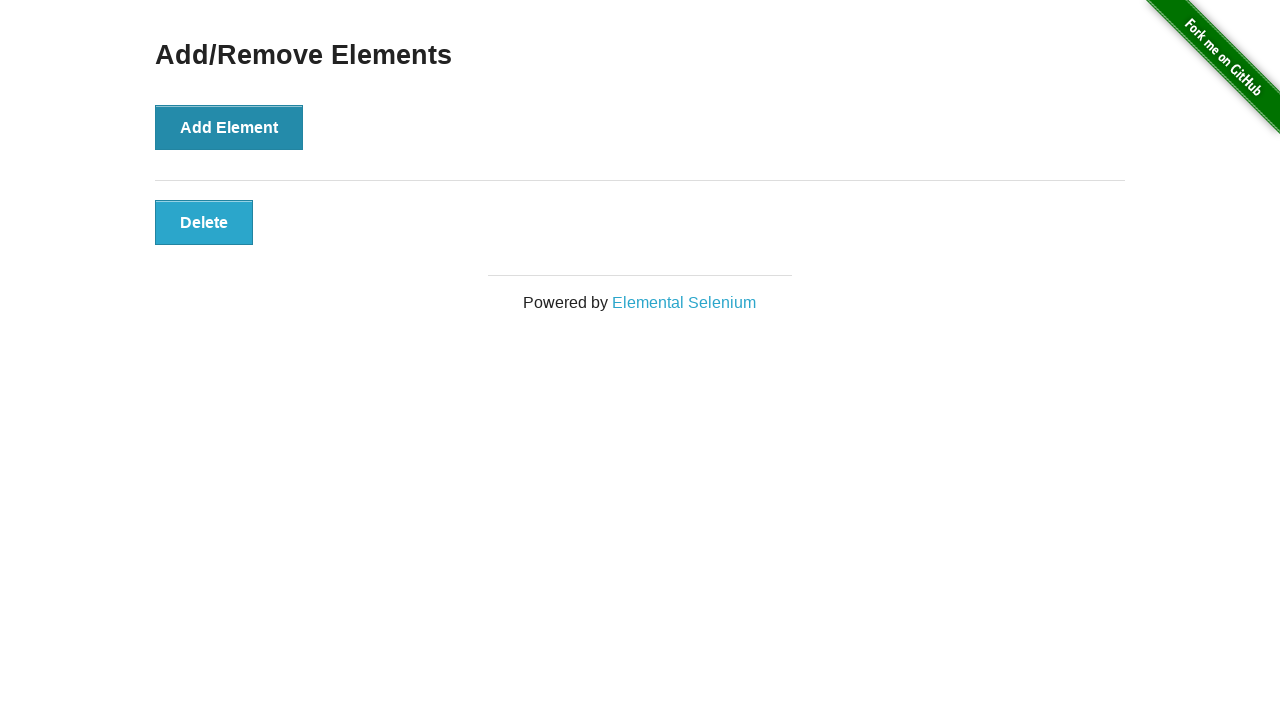

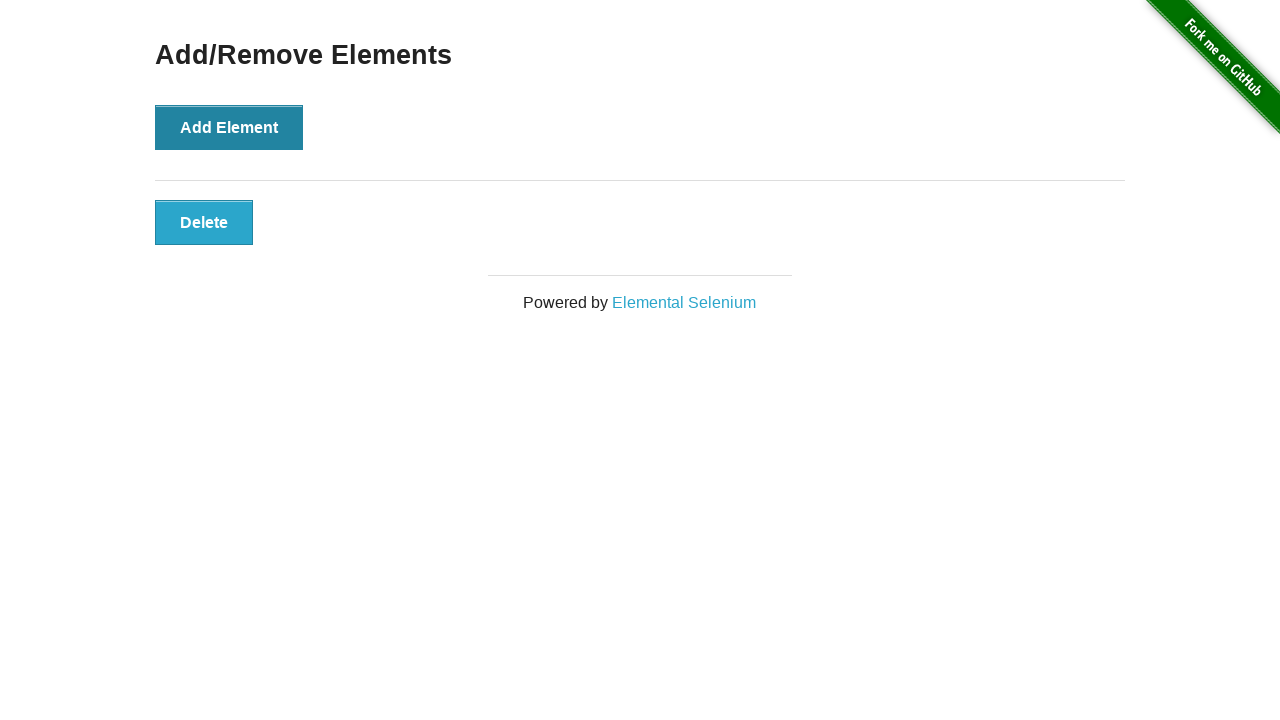